Tests the Playwright documentation website by verifying the page title, checking the Get Started link attributes, clicking it, and verifying navigation to the intro page.

Starting URL: https://playwright.dev

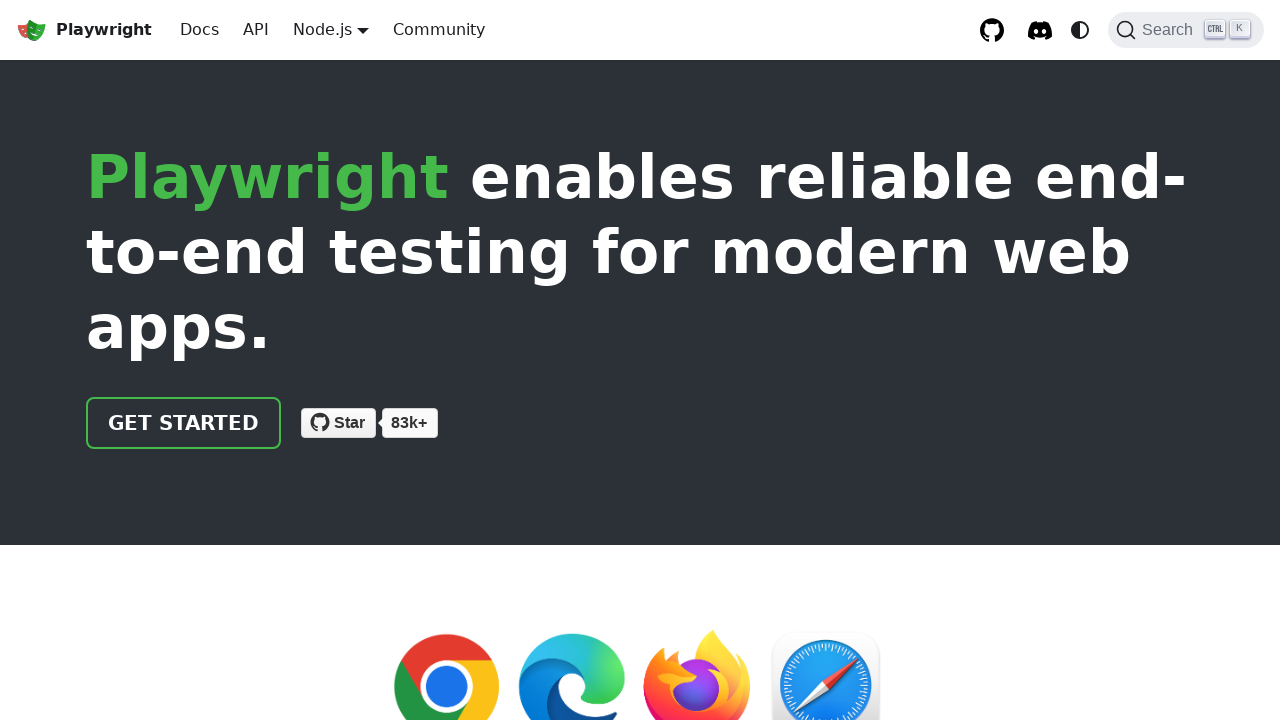

Verified page title contains 'Playwright'
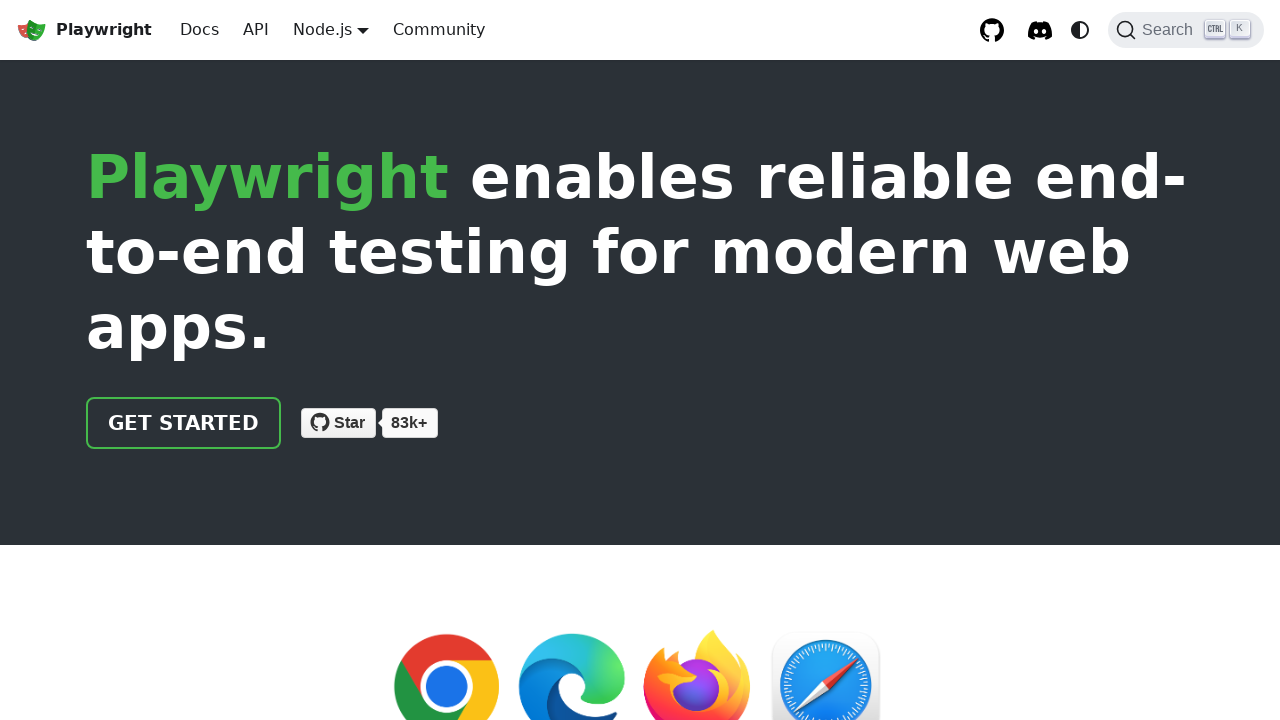

Located 'Get Started' link
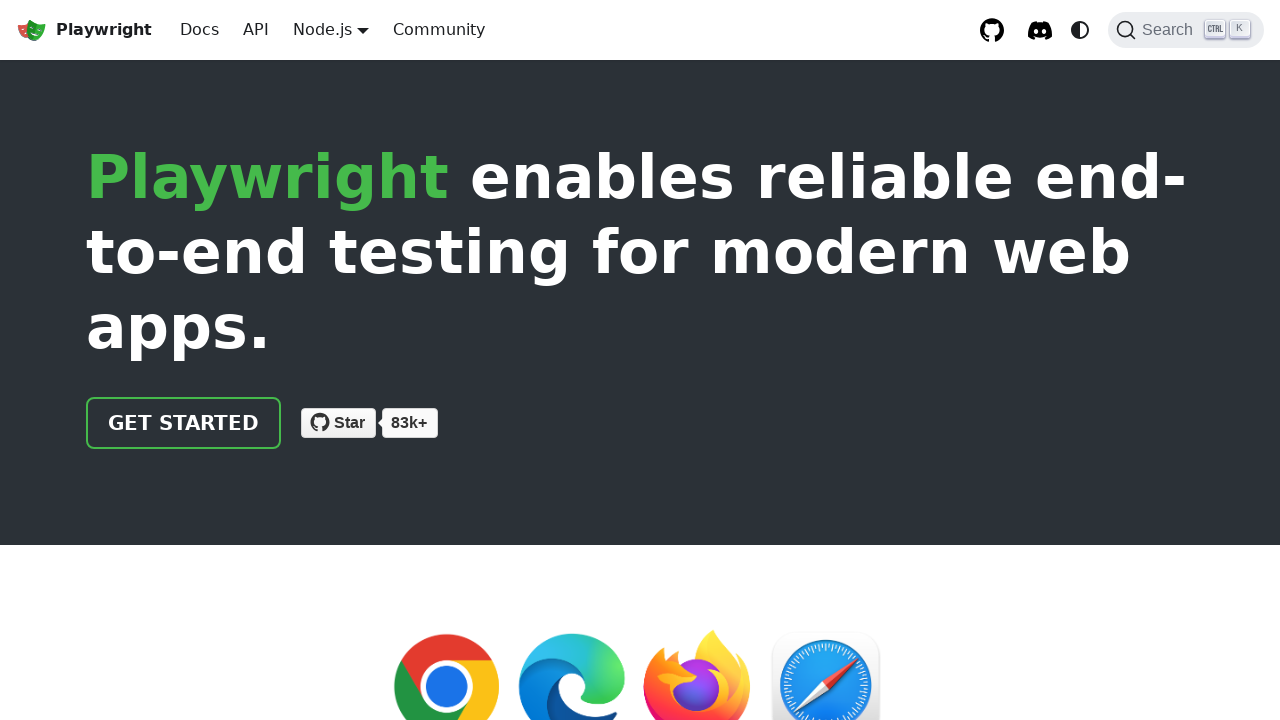

Verified 'Get Started' link href attribute equals '/docs/intro'
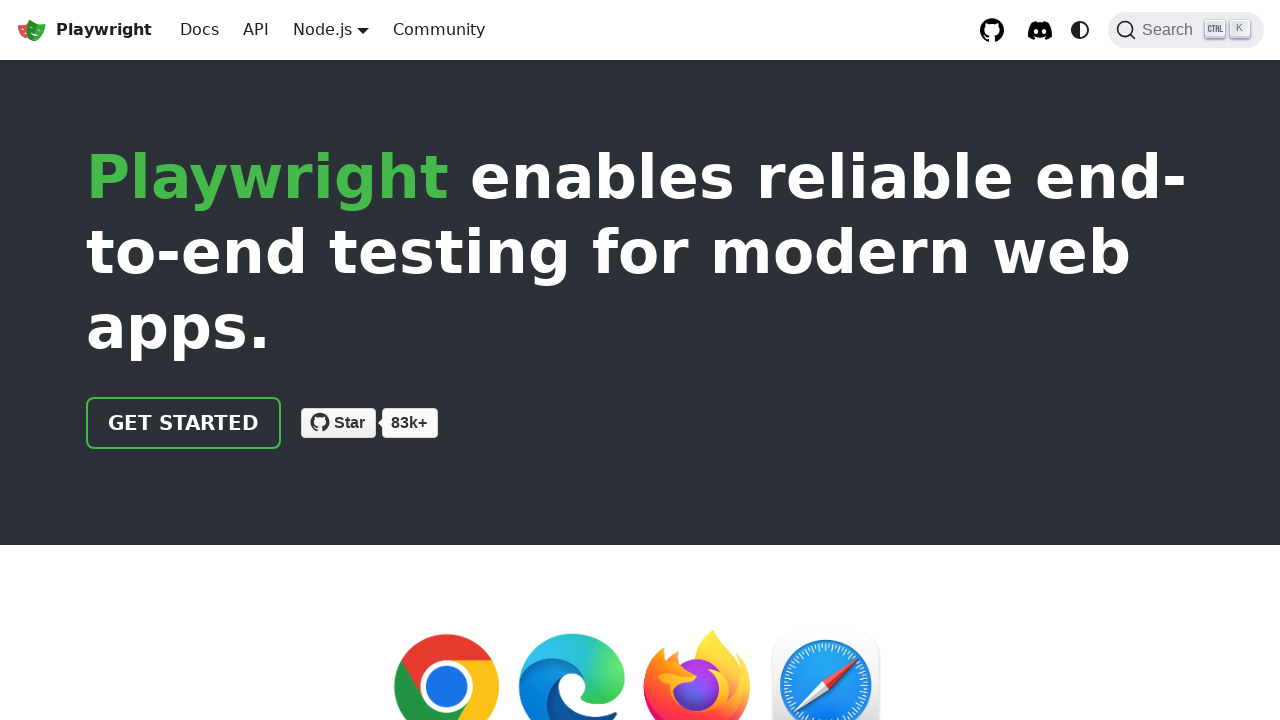

Clicked 'Get Started' link at (184, 423) on text=Get Started
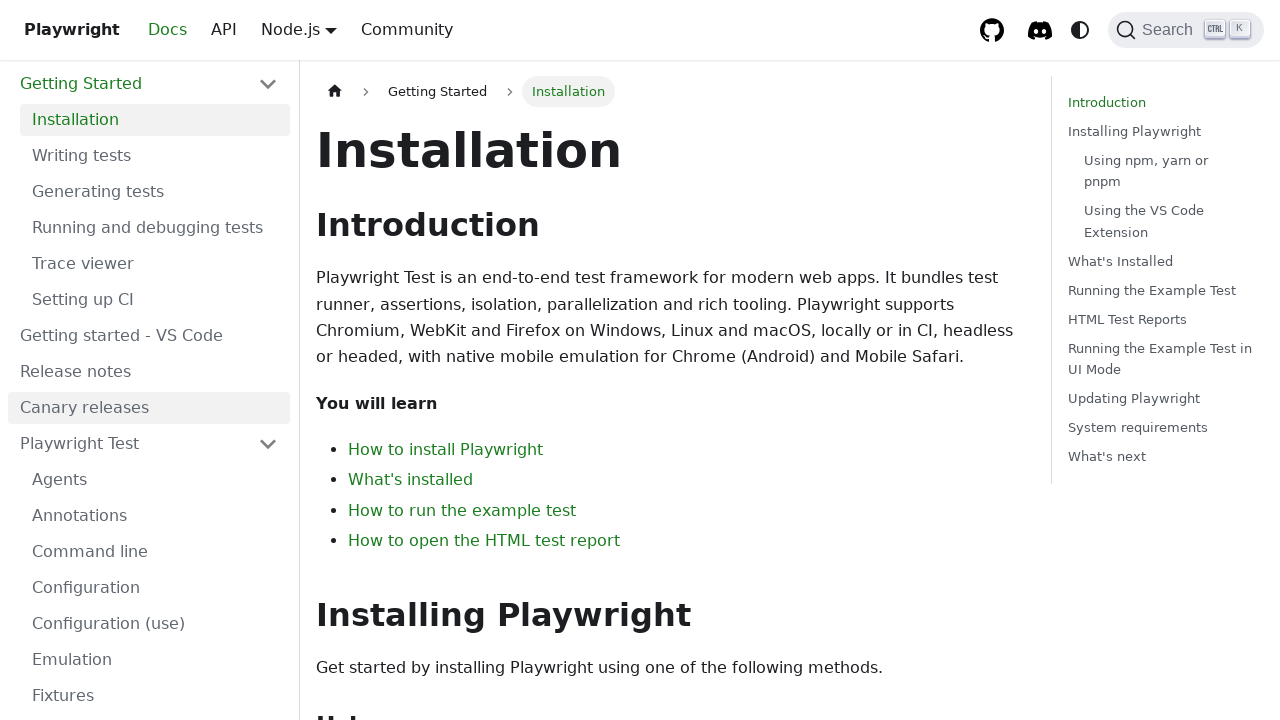

Navigation completed and URL verified to contain 'intro'
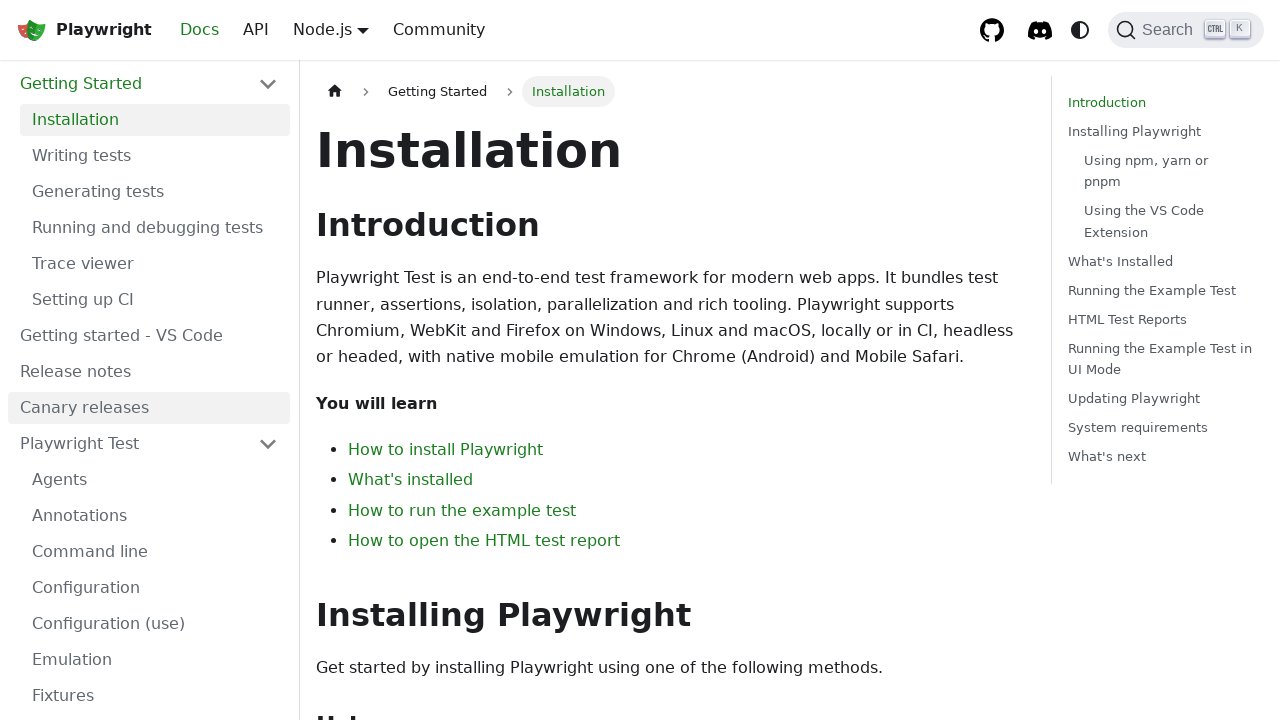

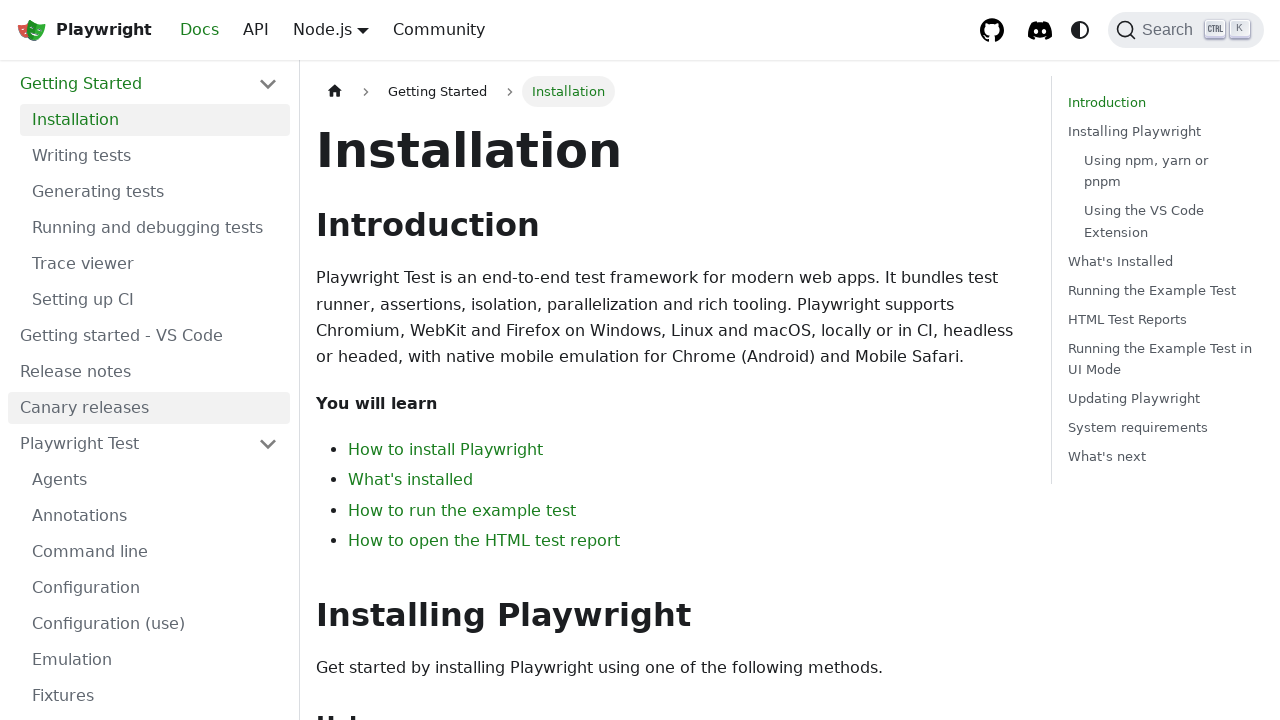